Tests Python.org search functionality by entering "pycon" in the search box and verifying that results are returned

Starting URL: http://www.python.org

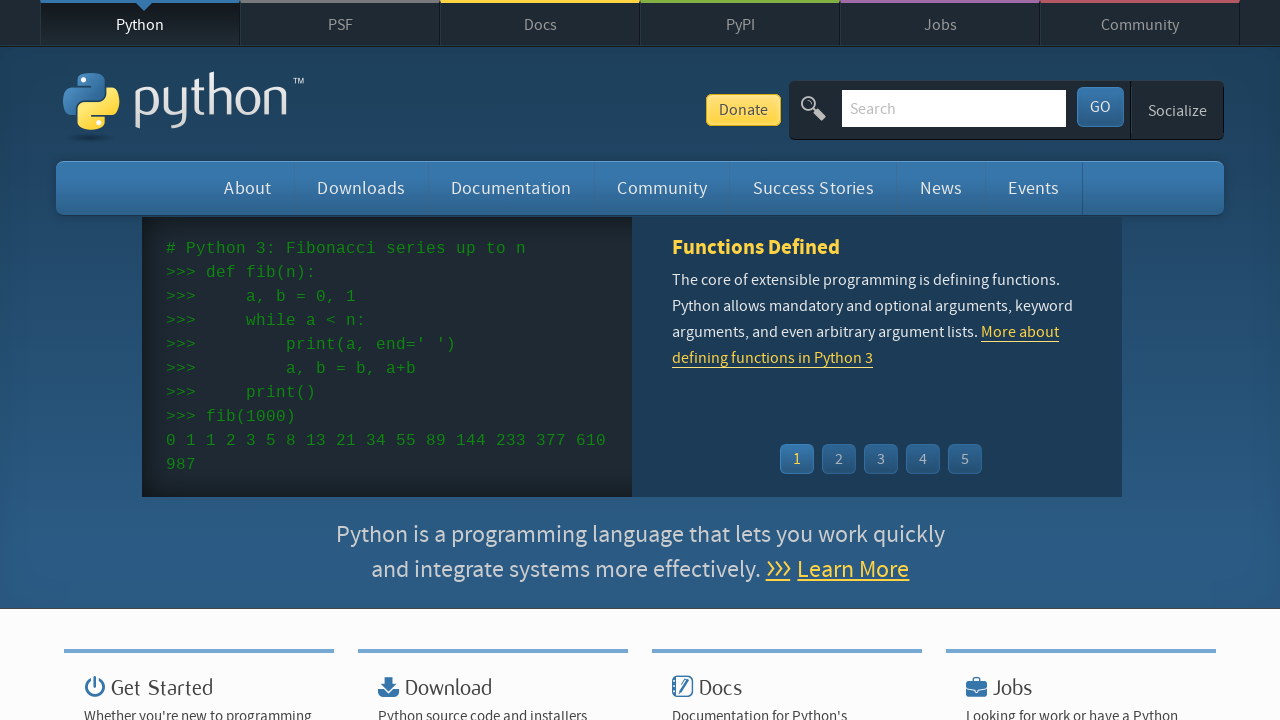

Verified page title contains 'Python'
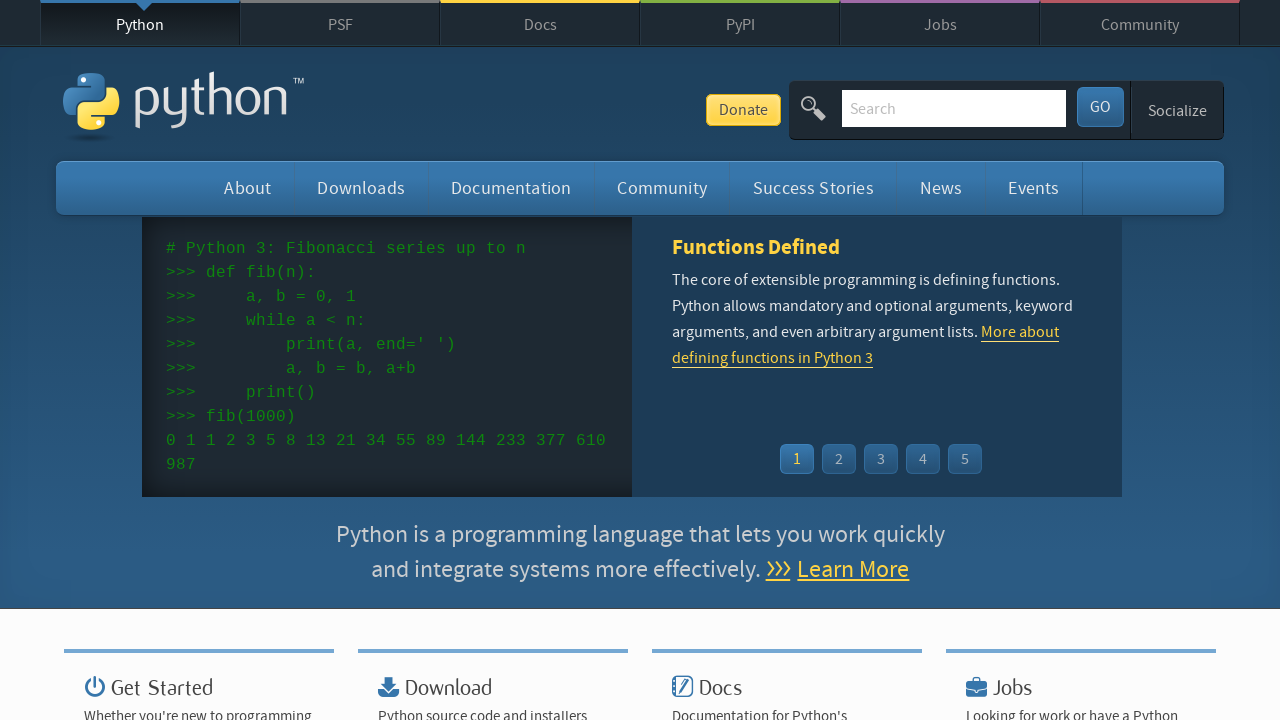

Located search input field
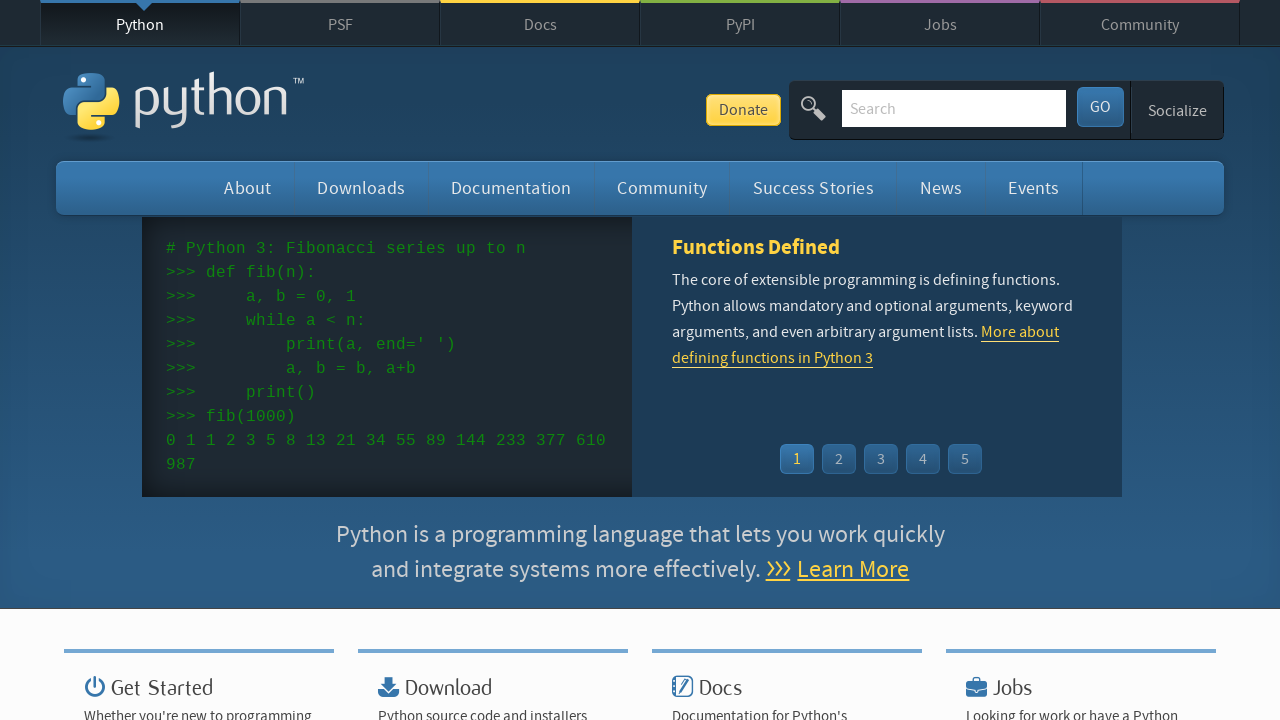

Cleared search input field on input[name='q']
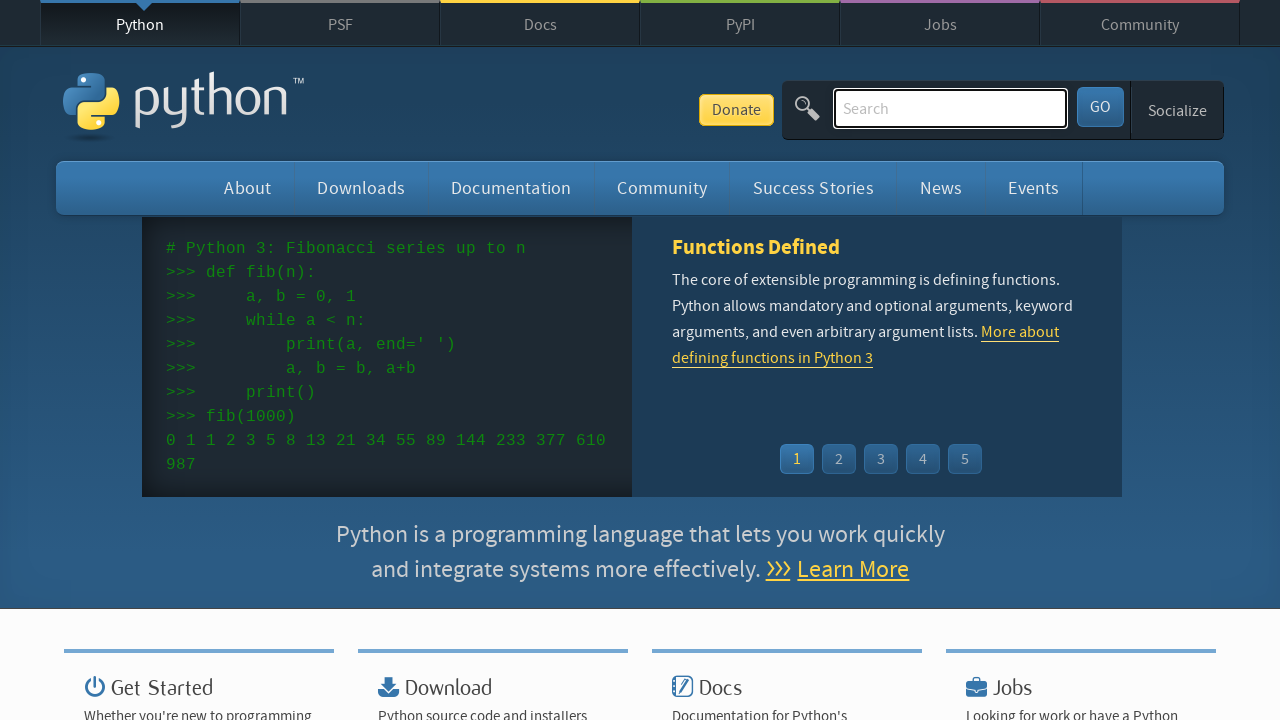

Filled search field with 'pycon' on input[name='q']
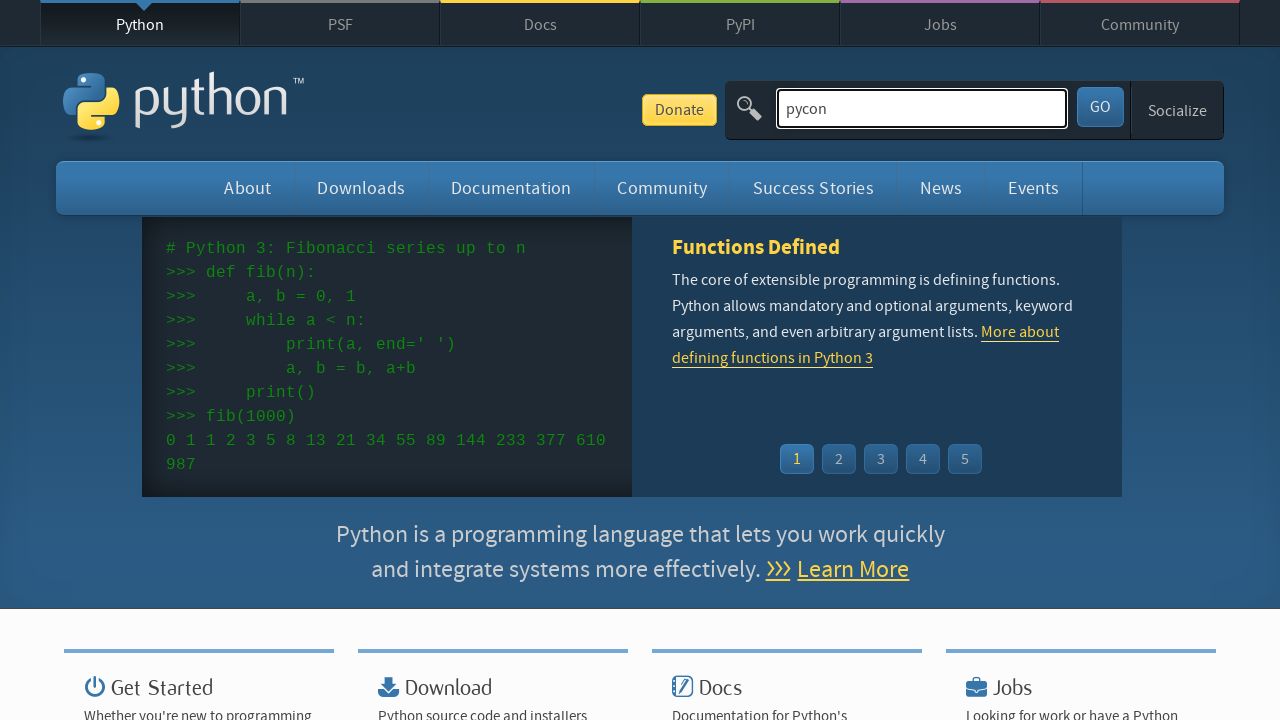

Pressed Enter to submit search on input[name='q']
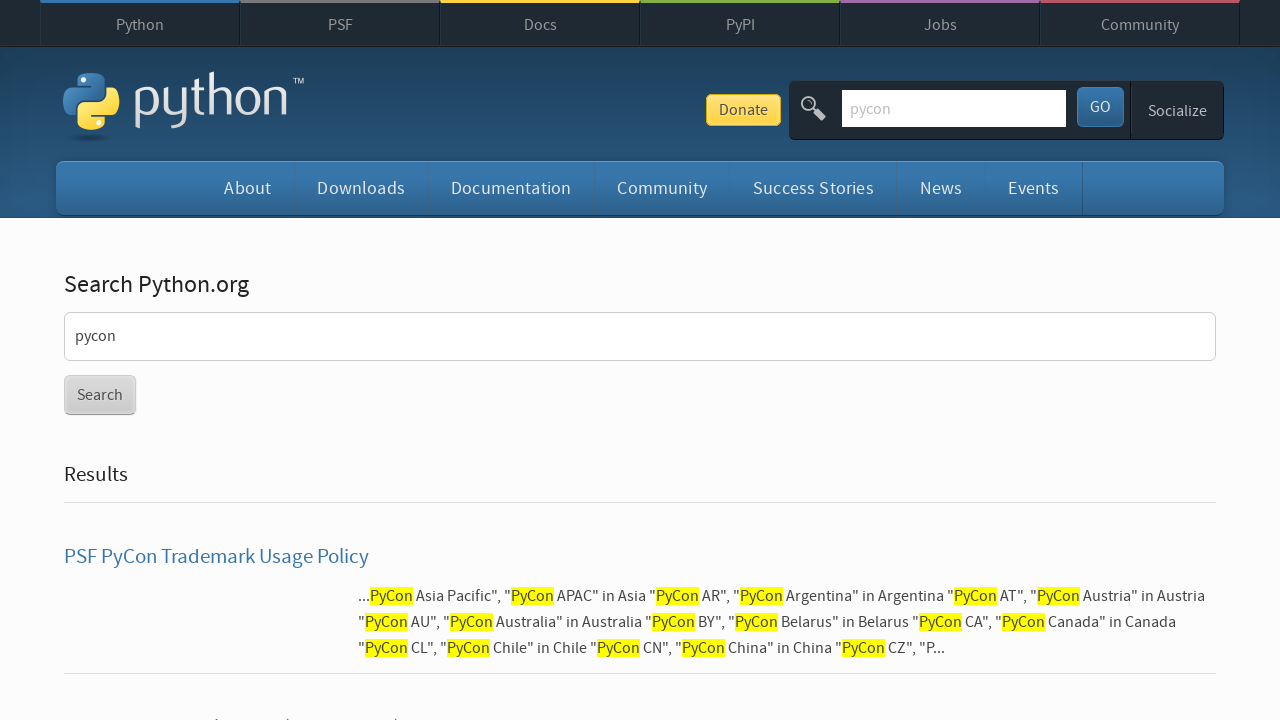

Waited for search results page to load
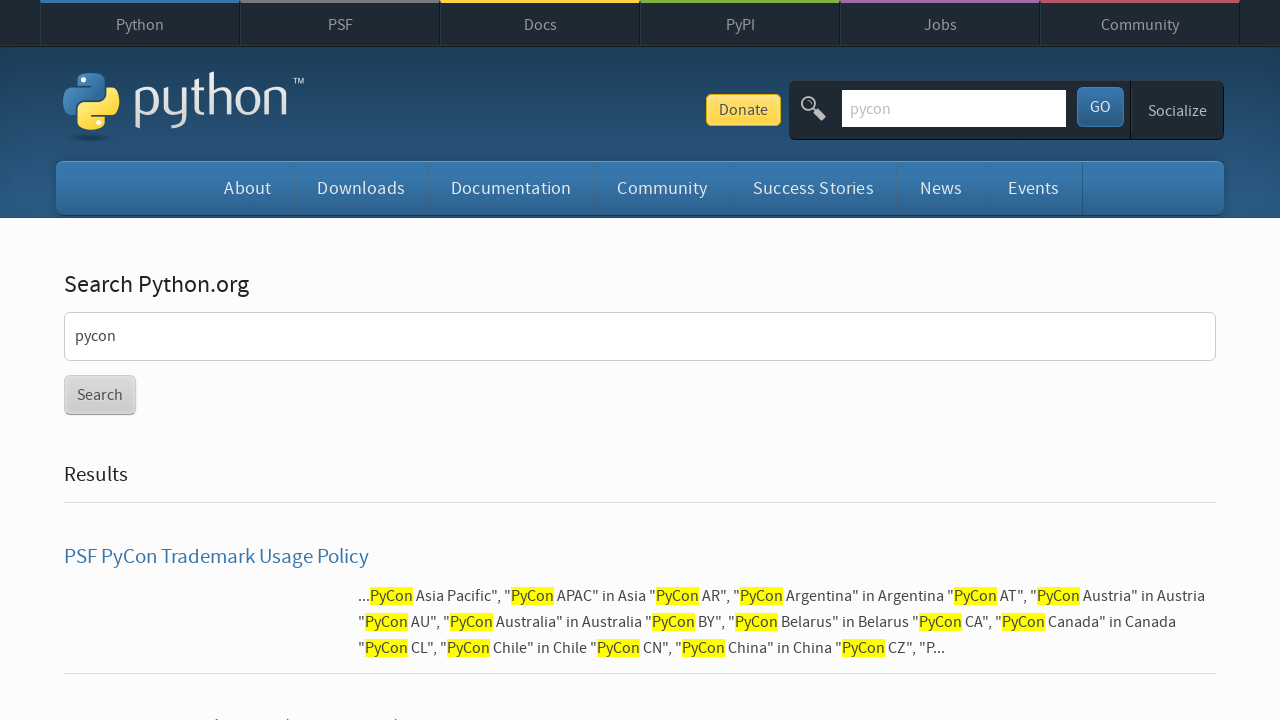

Verified search results were returned for 'pycon'
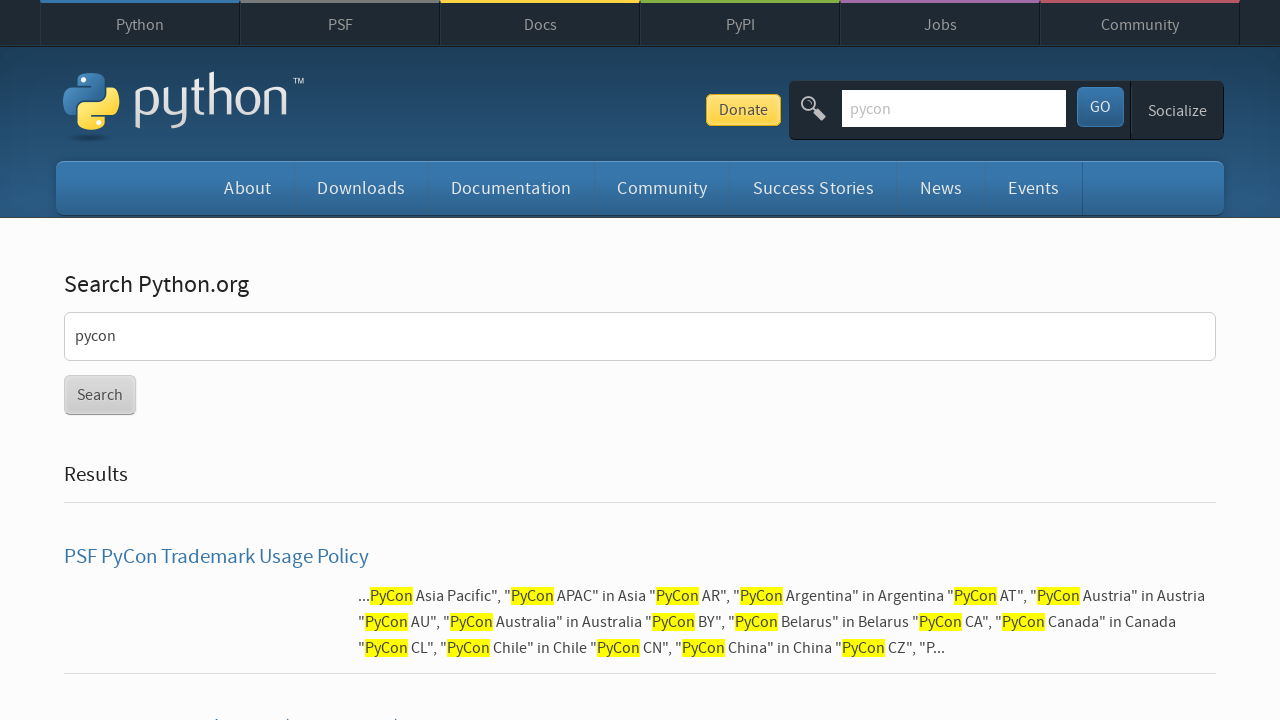

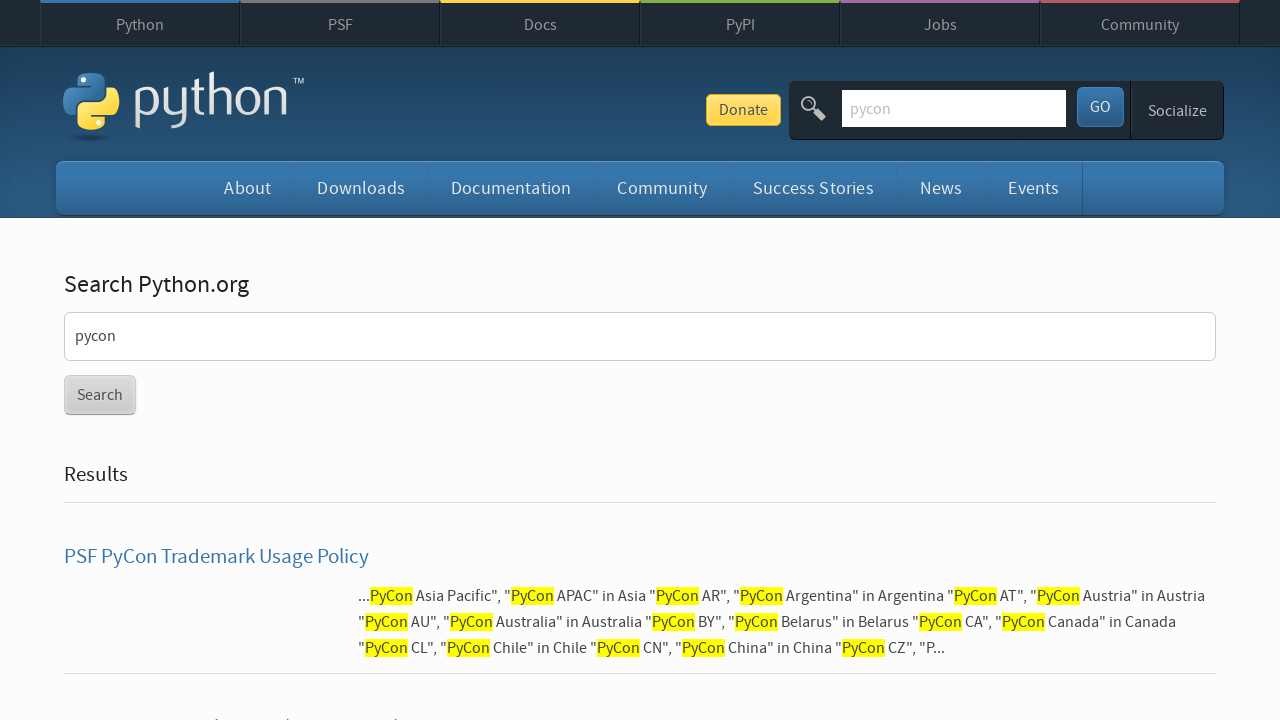